Tests map interaction functionality by focusing on the map canvas, clicking it, and performing zoom in/out operations using keyboard shortcuts, then waiting for the map tiles to load.

Starting URL: https://maps.demo.carbonplan.org/

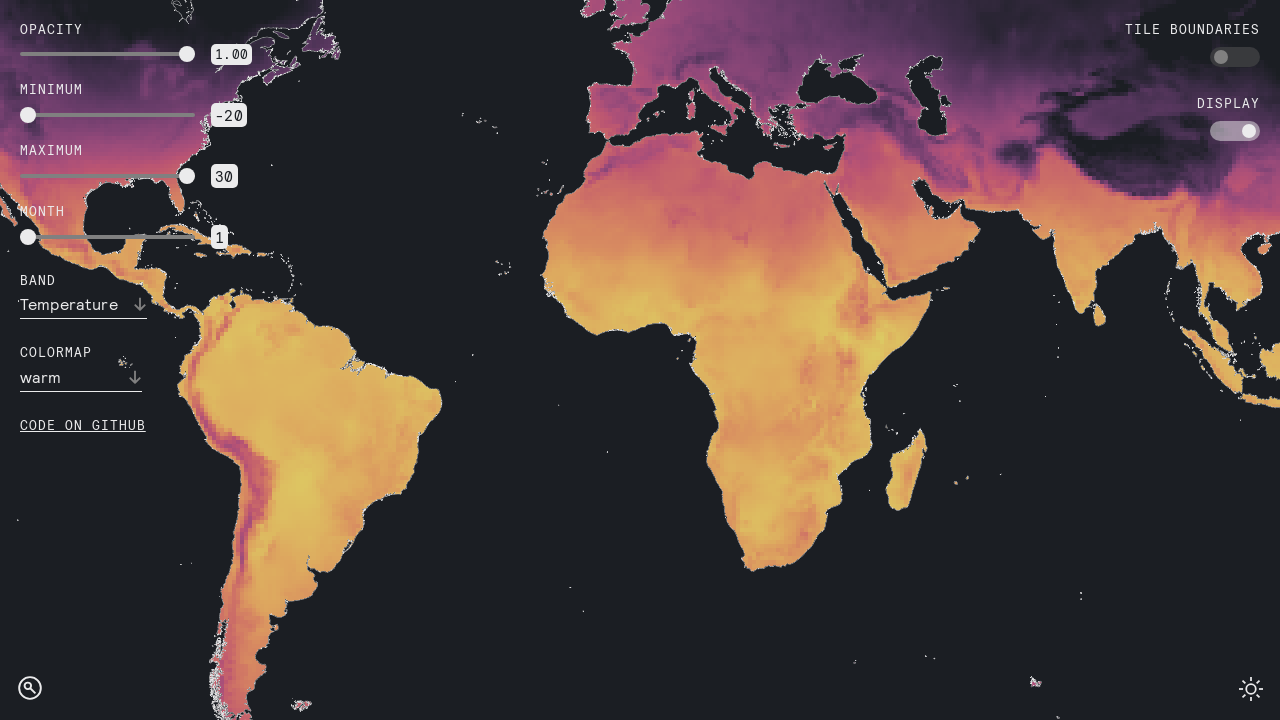

Focused on map canvas element on .mapboxgl-canvas
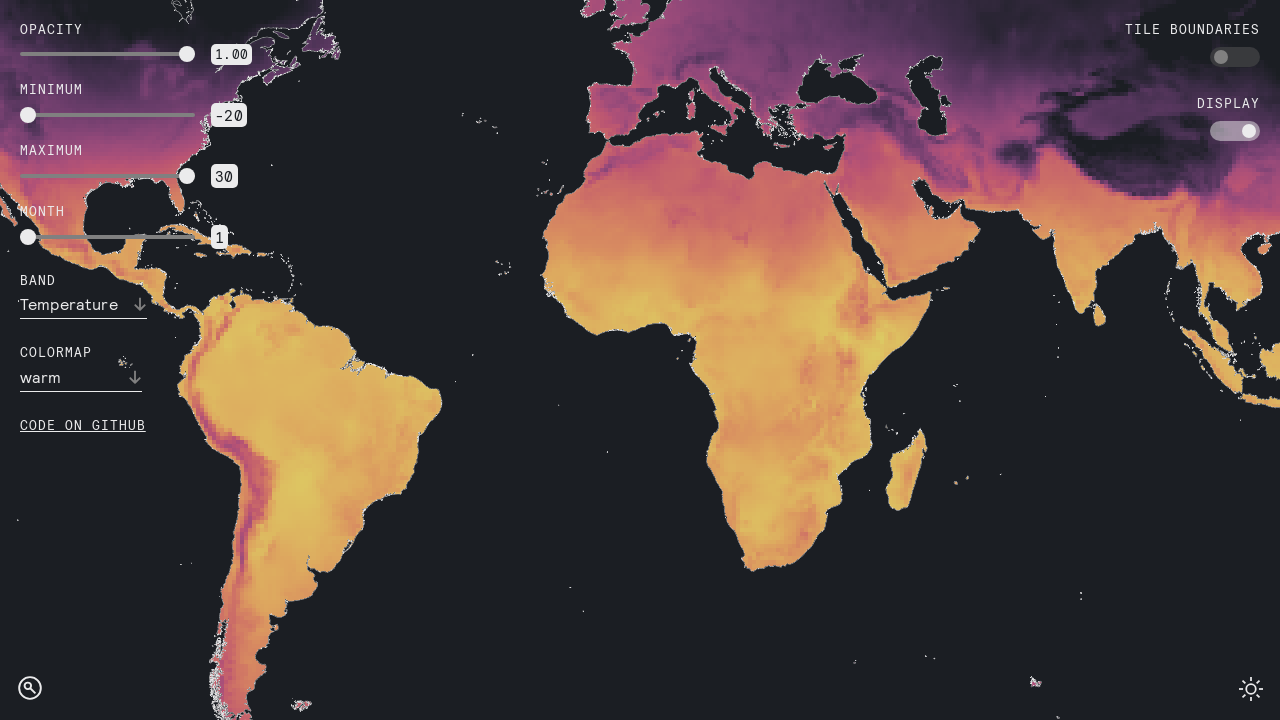

Clicked on map canvas at (640, 360) on .mapboxgl-canvas
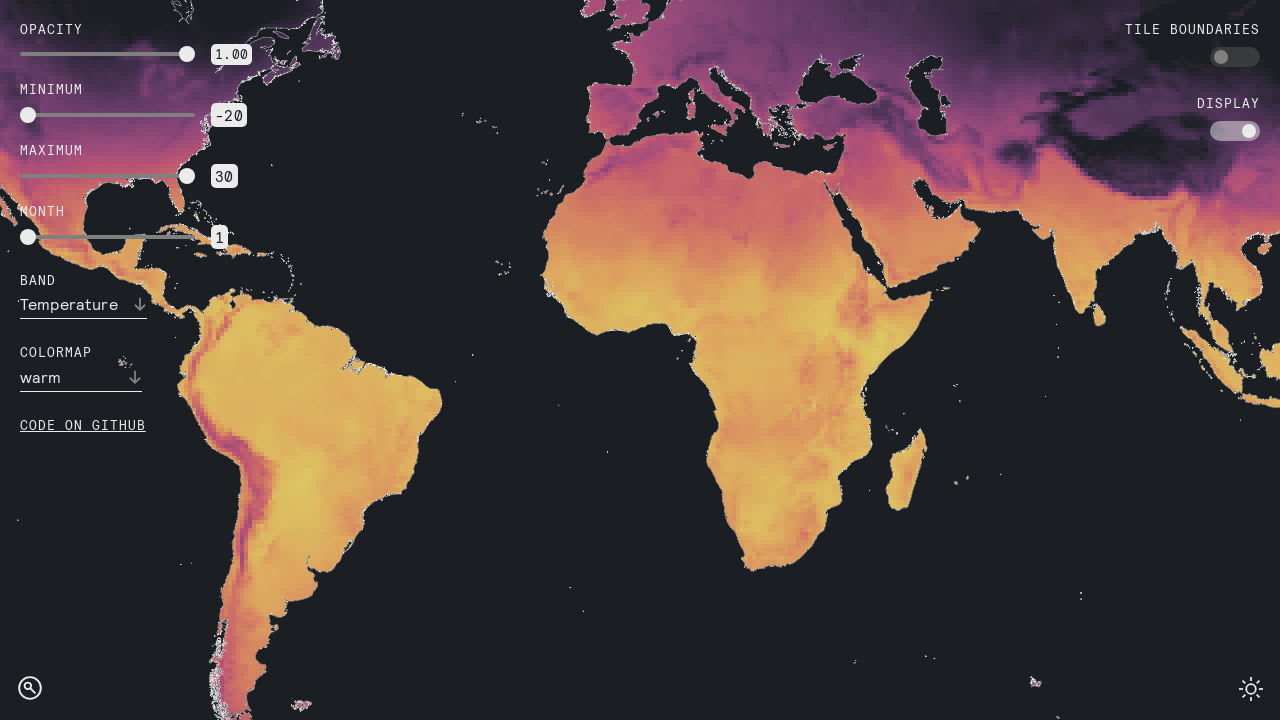

Pressed zoom in key (first time)
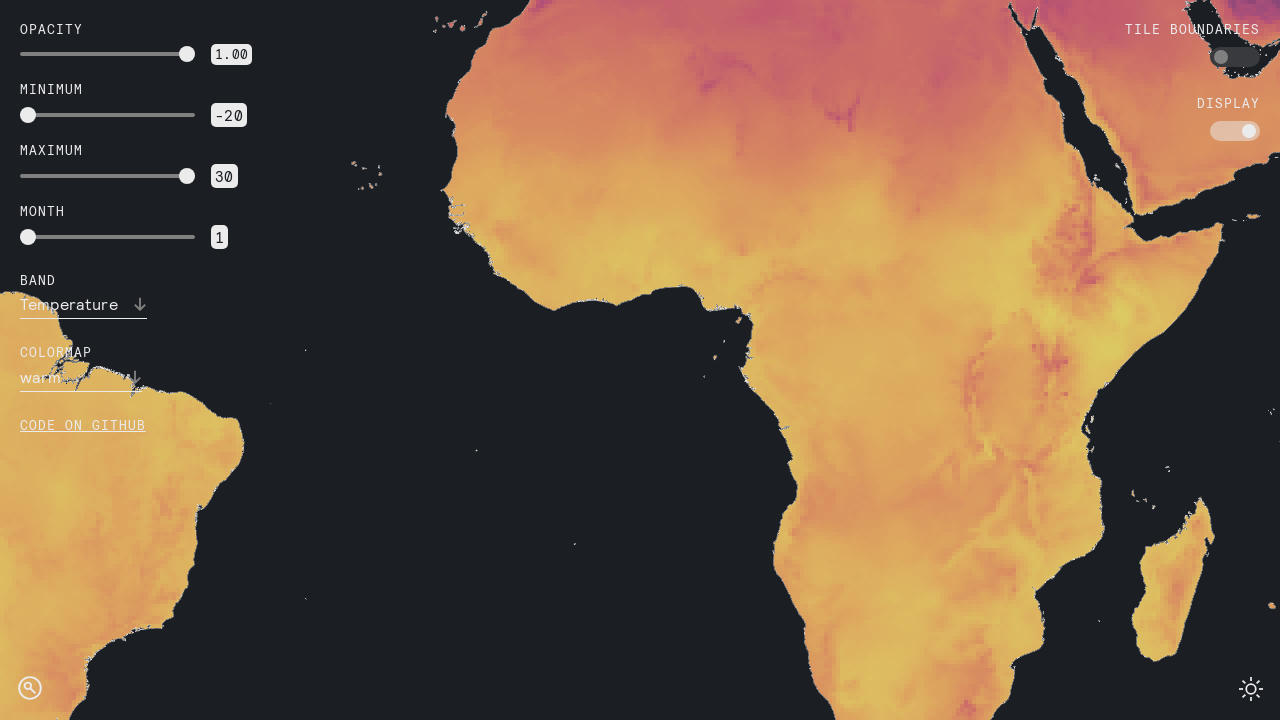

Pressed zoom in key (second time)
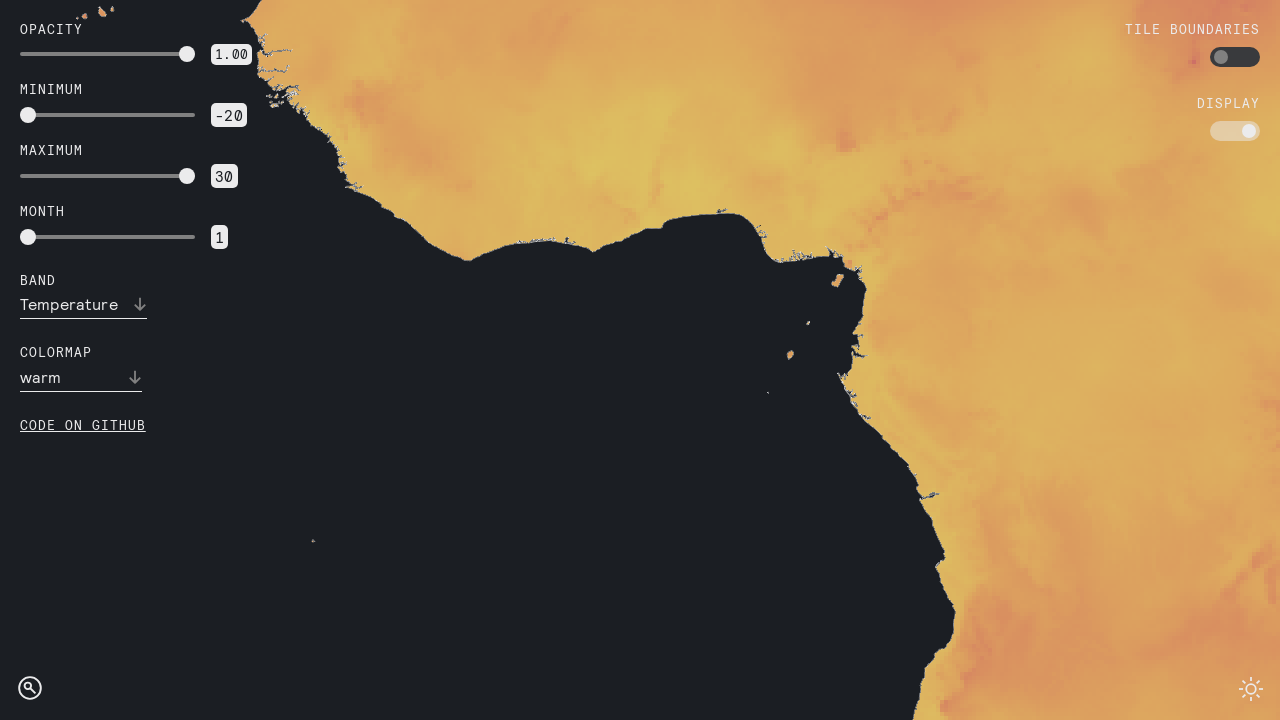

Pressed zoom in key (third time)
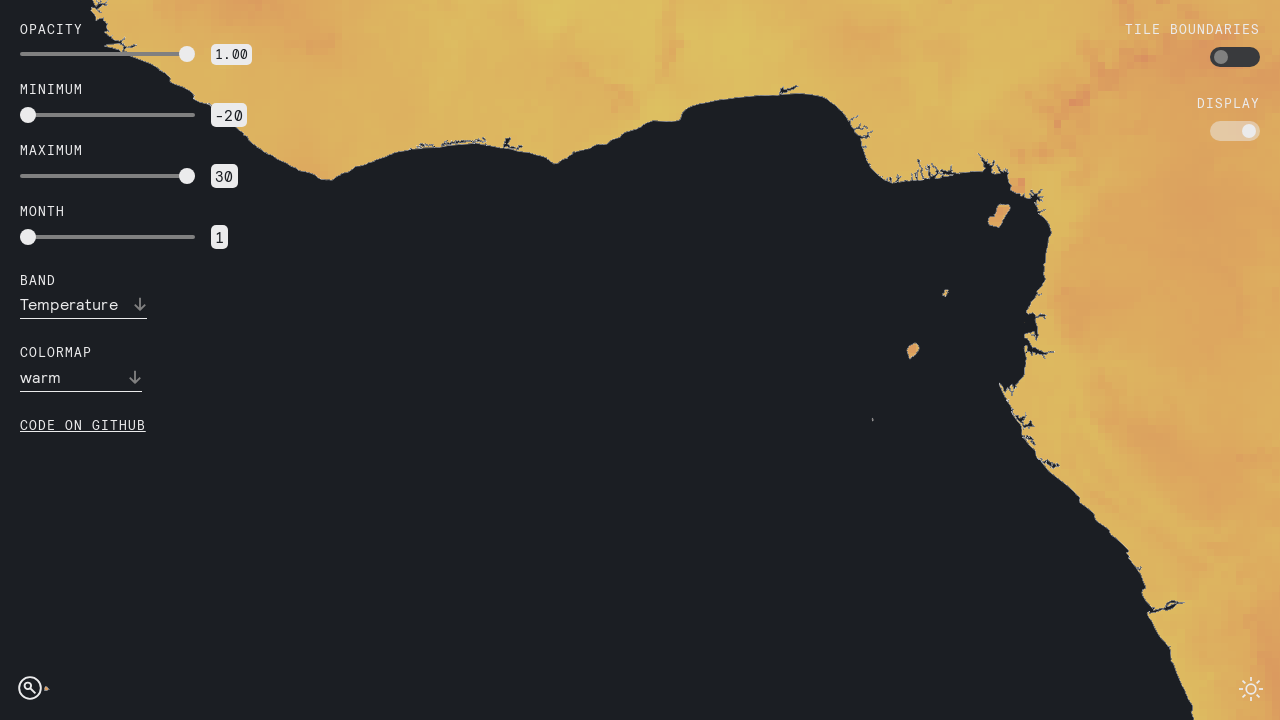

Map tiles loaded after zoom in operations
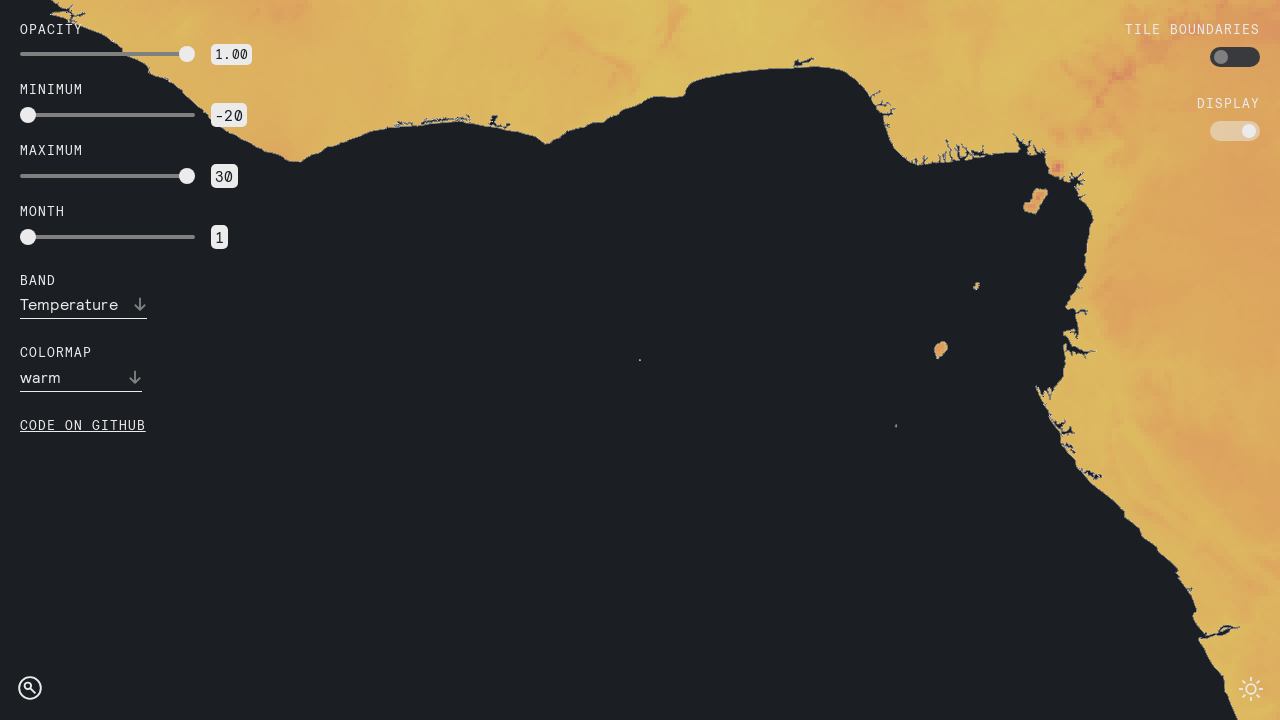

Pressed zoom out key (first time)
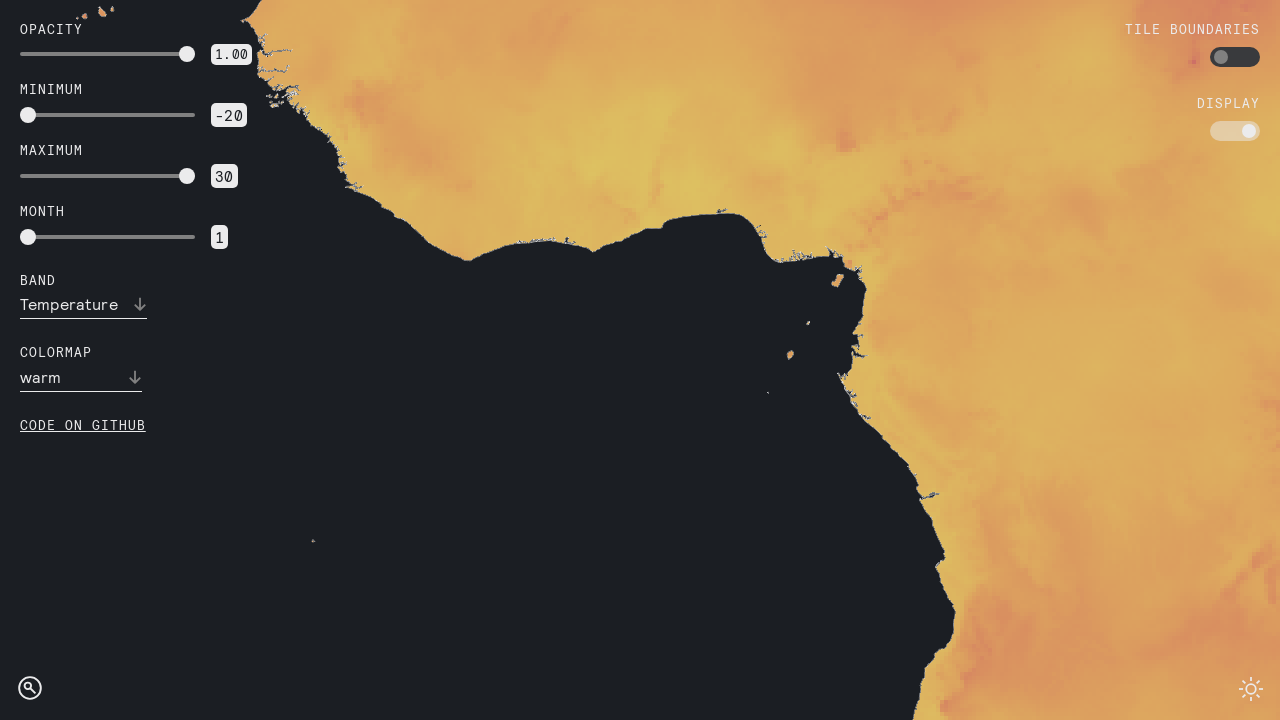

Pressed zoom out key (second time)
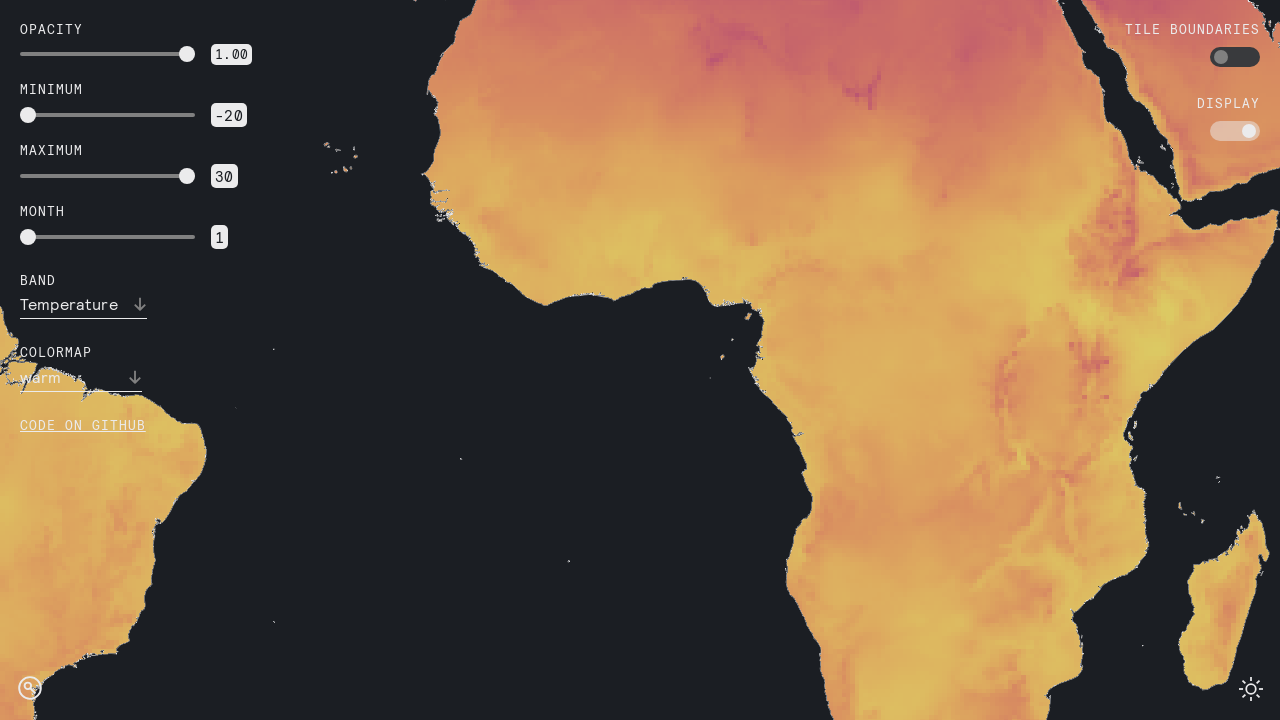

Pressed zoom out key (third time)
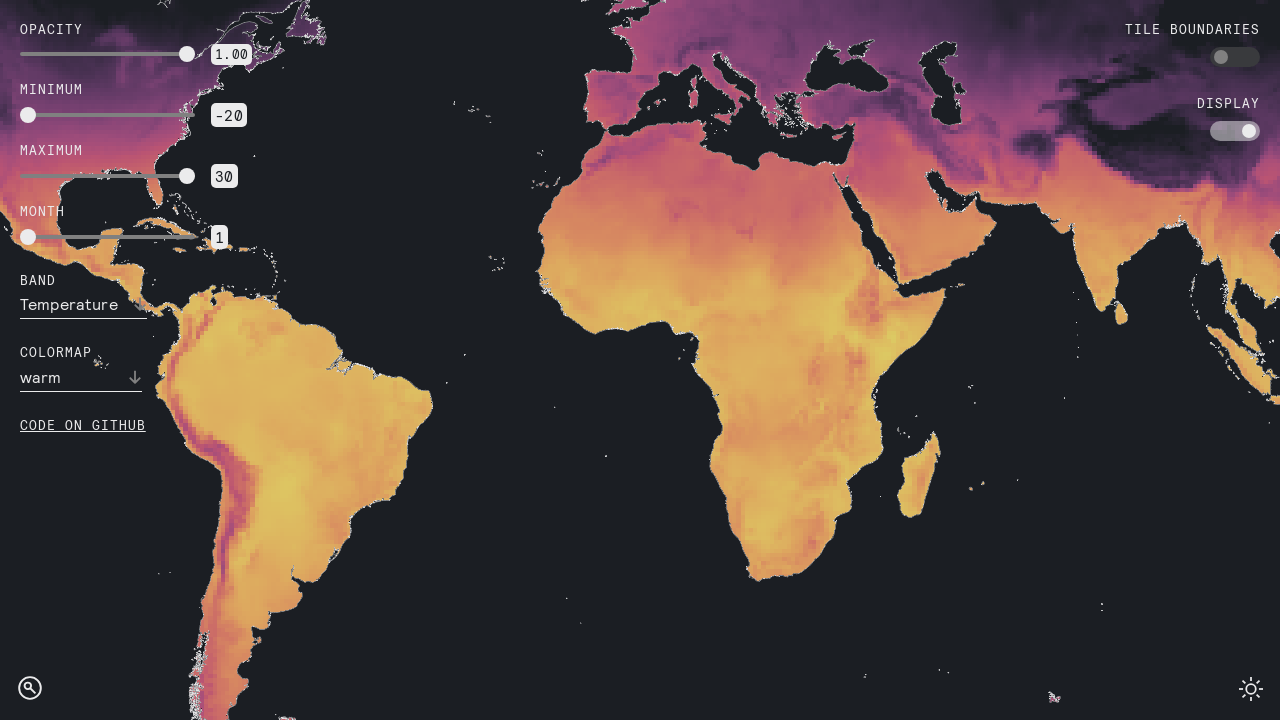

Map tiles loaded after zoom out operations
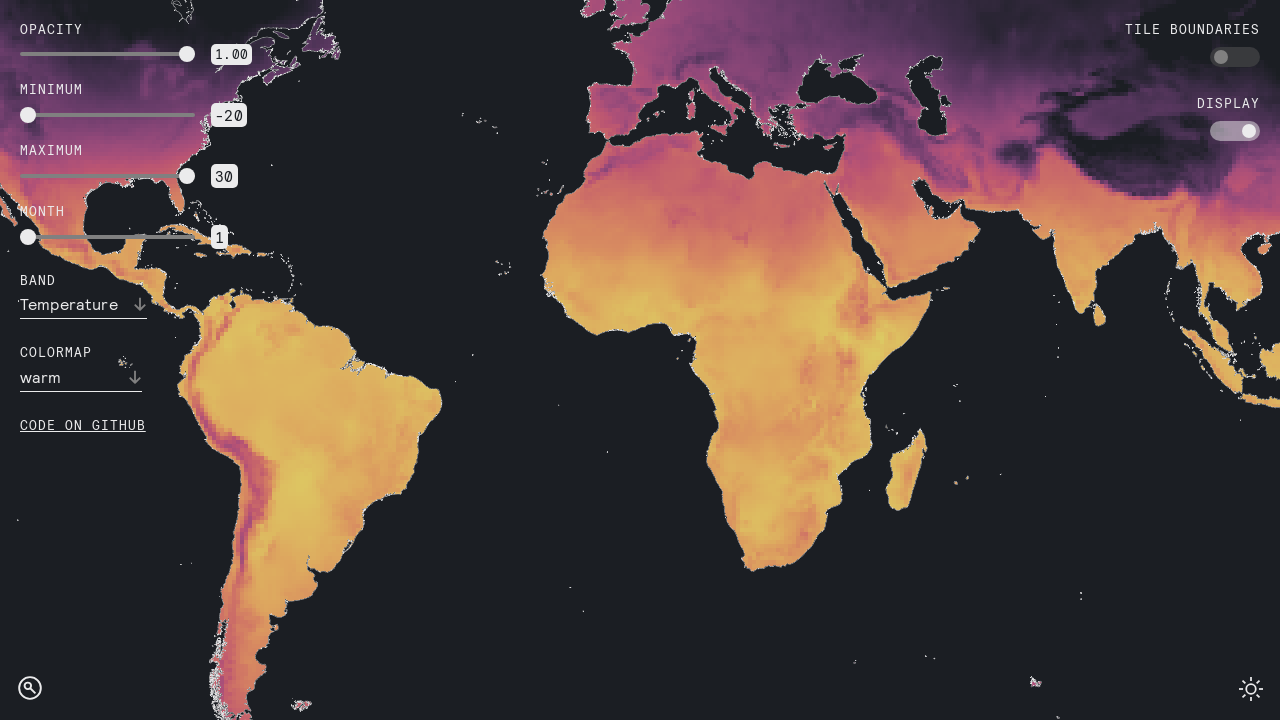

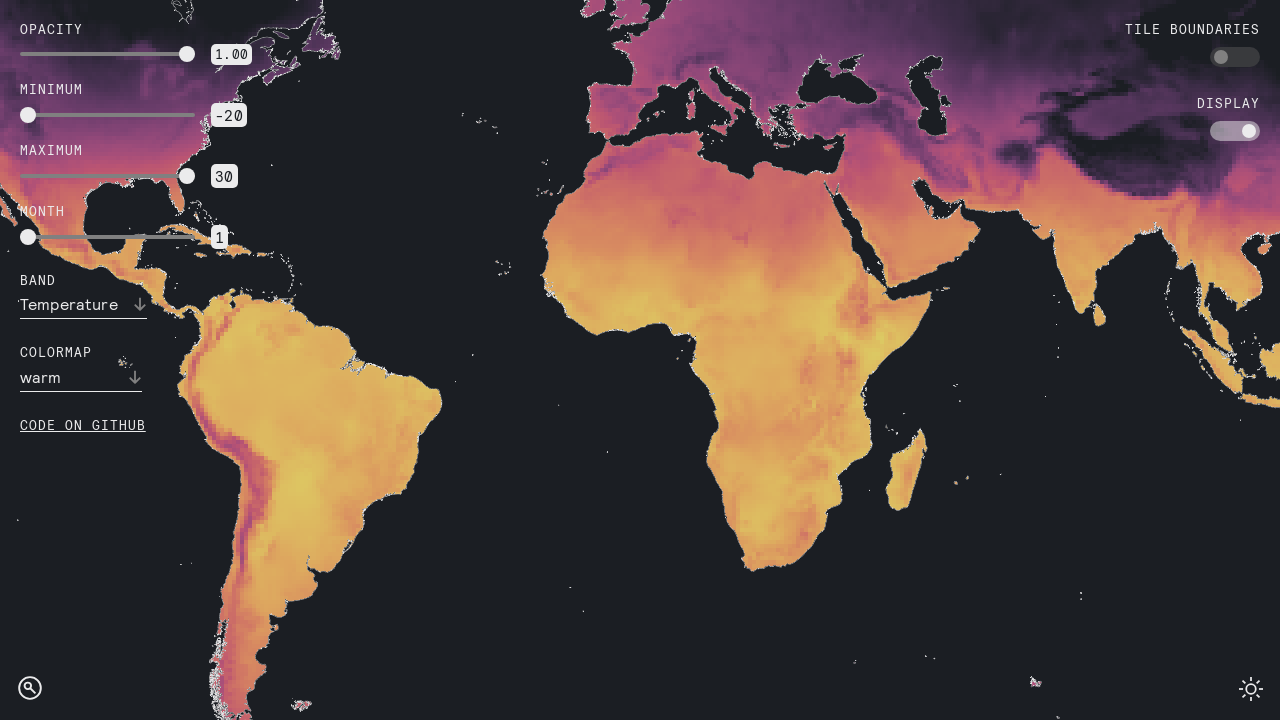